Tests jQuery UI drag and drop functionality by dragging an element and dropping it onto a target area within an iframe

Starting URL: https://jqueryui.com/droppable/

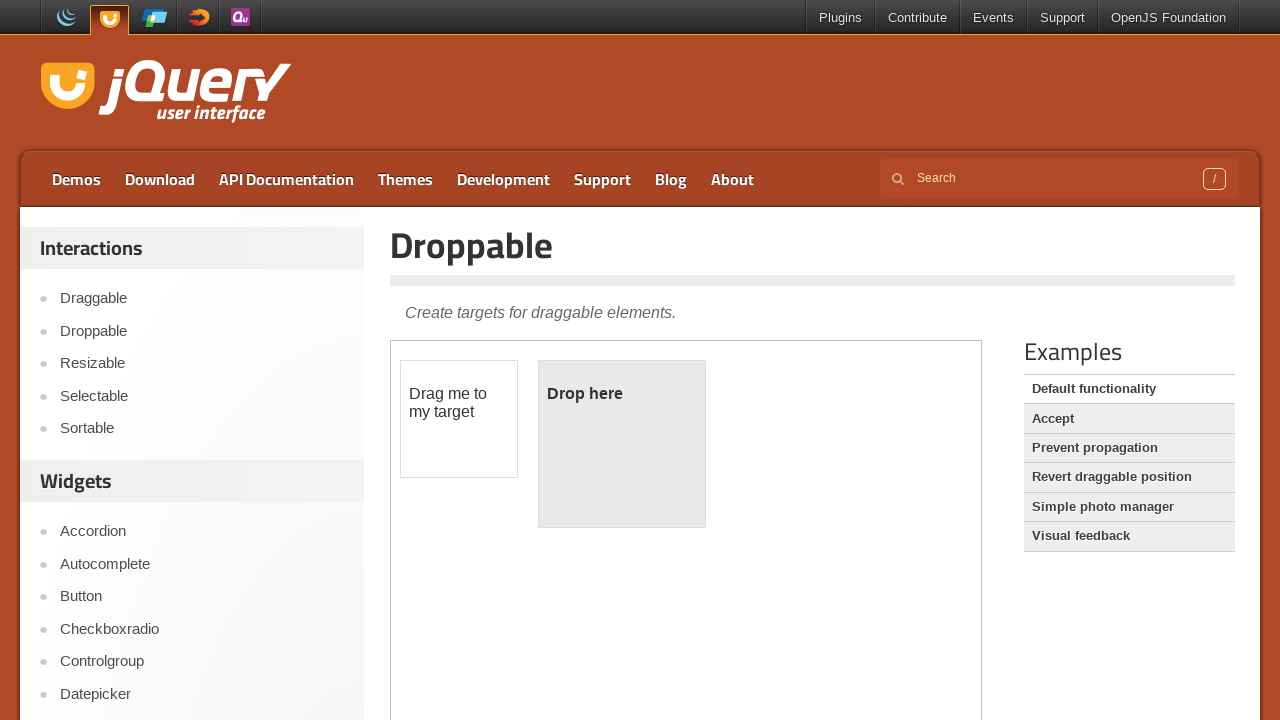

Located the iframe containing the drag and drop demo
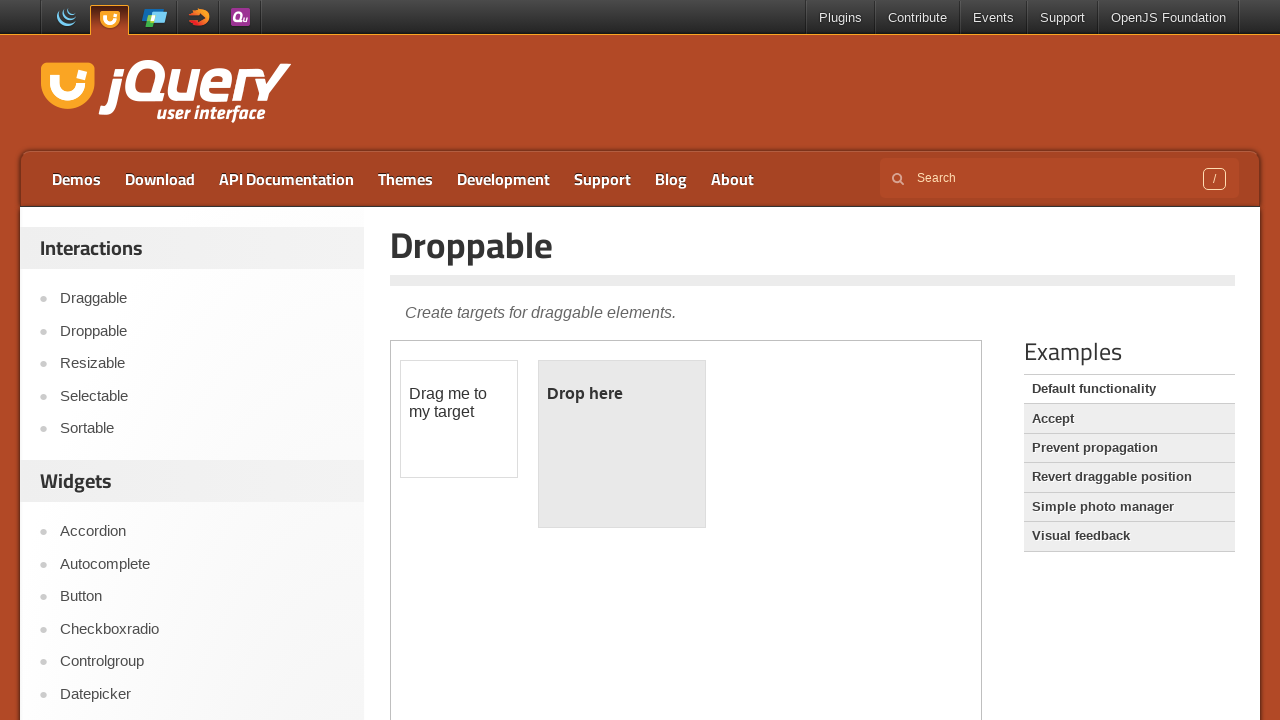

Located the draggable element with ID 'draggable'
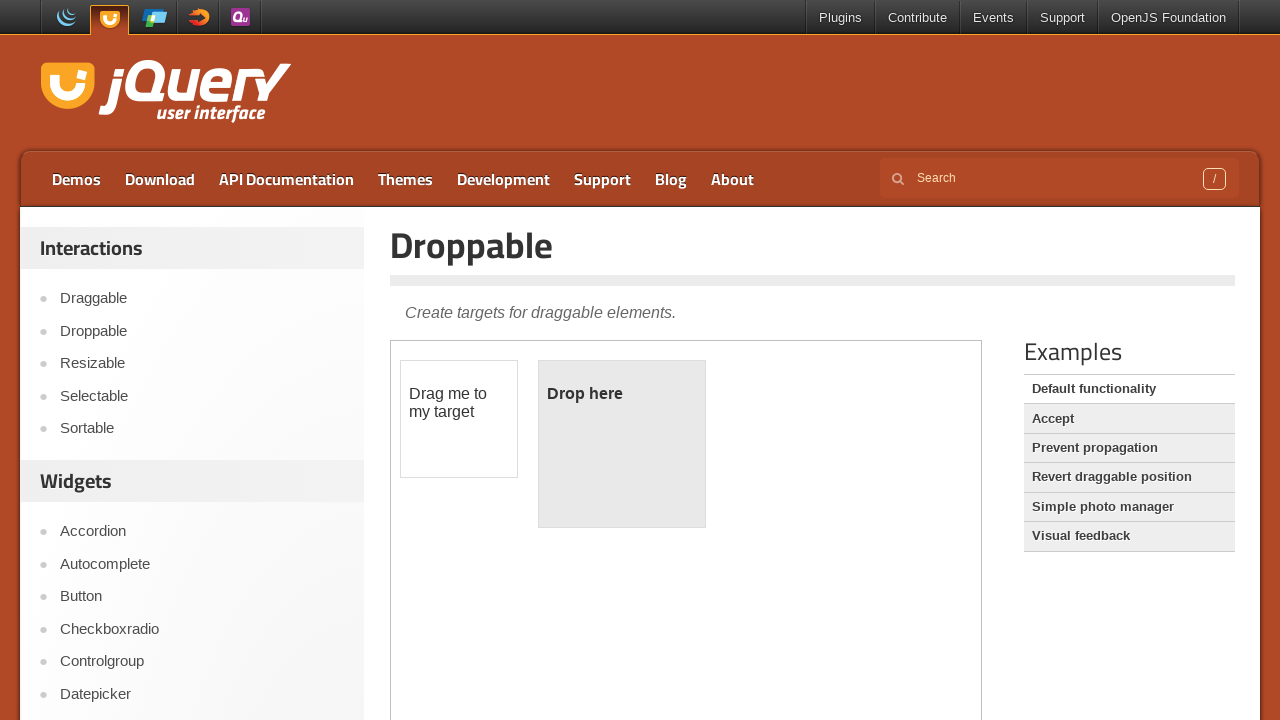

Located the droppable target element with ID 'droppable'
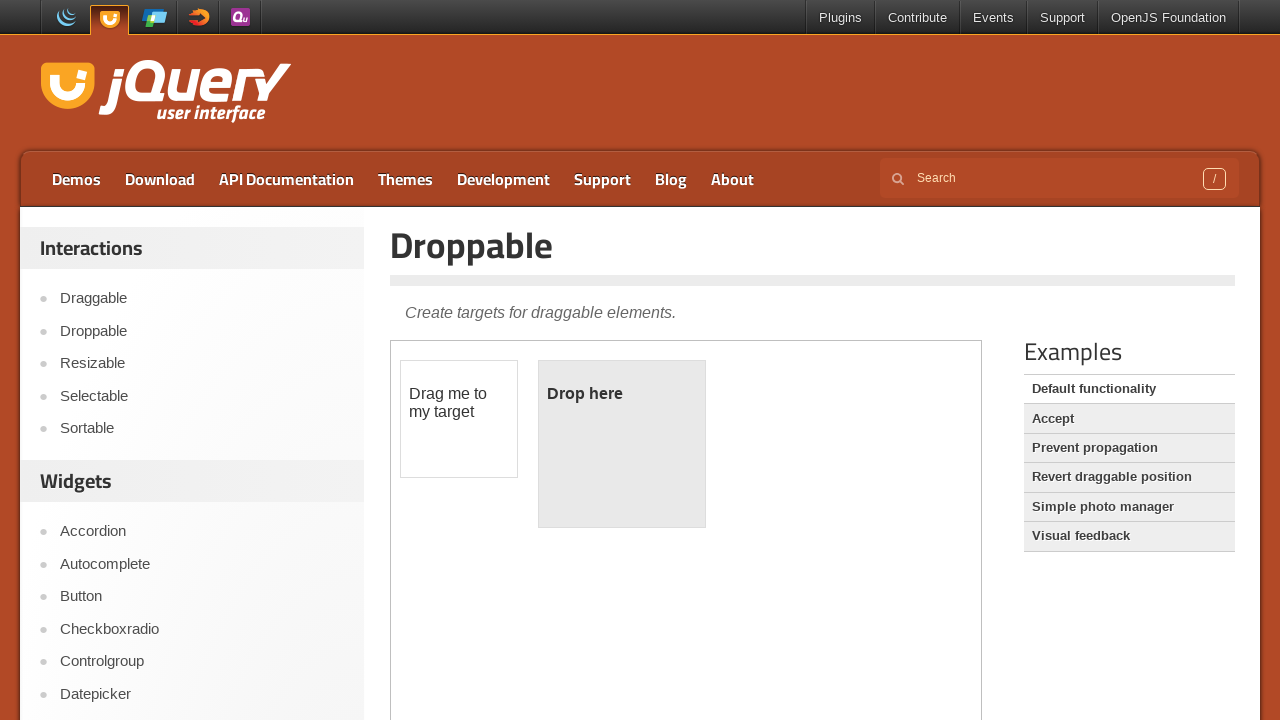

Dragged the draggable element and dropped it onto the droppable target at (622, 444)
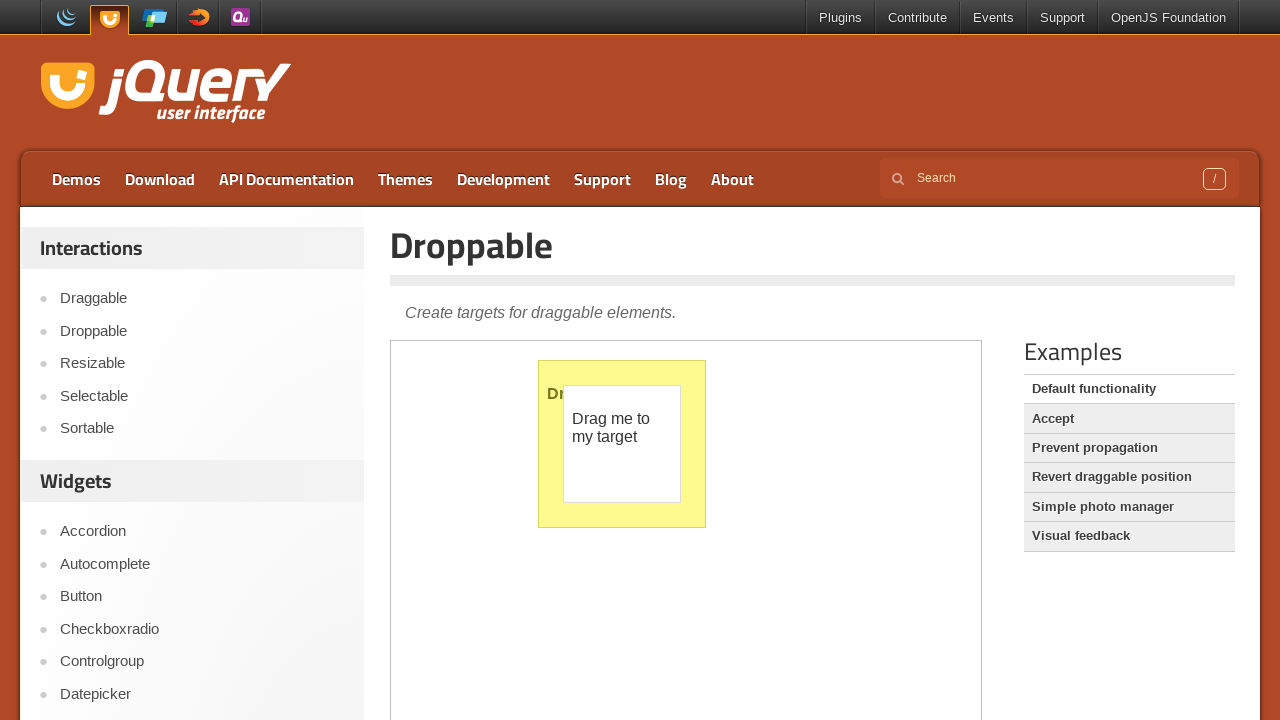

Waited 2 seconds to observe the drag and drop result
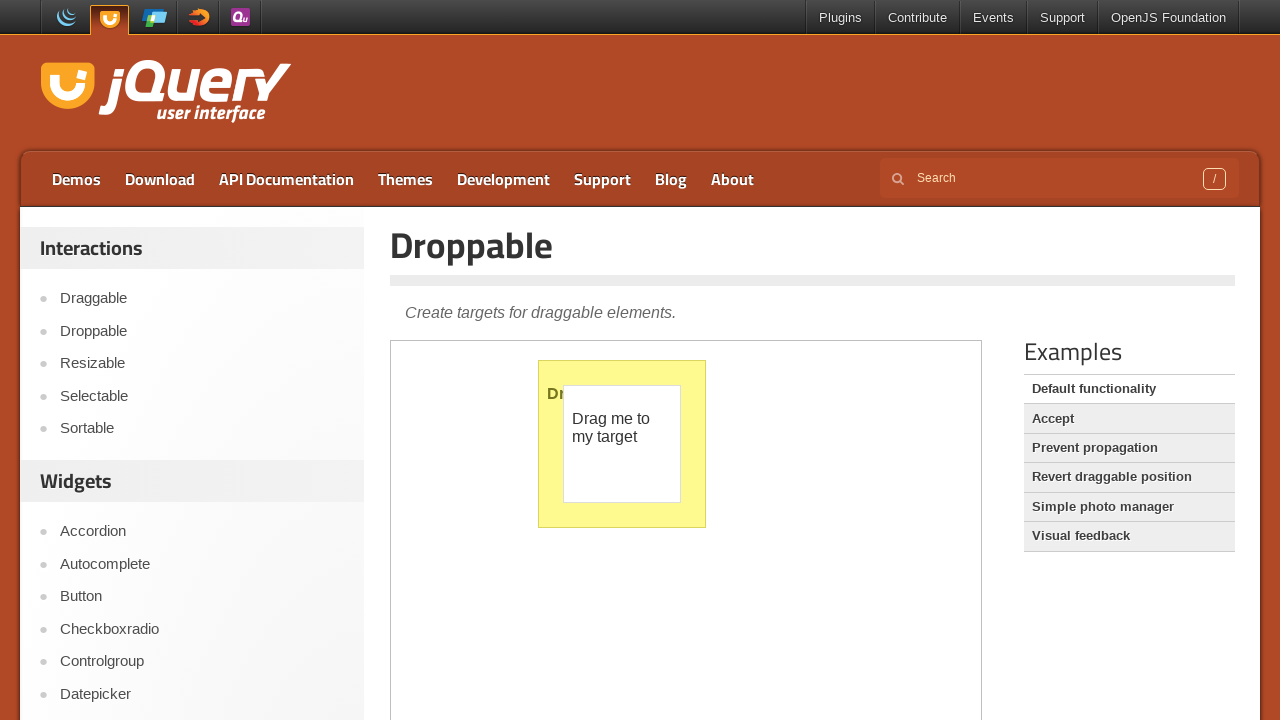

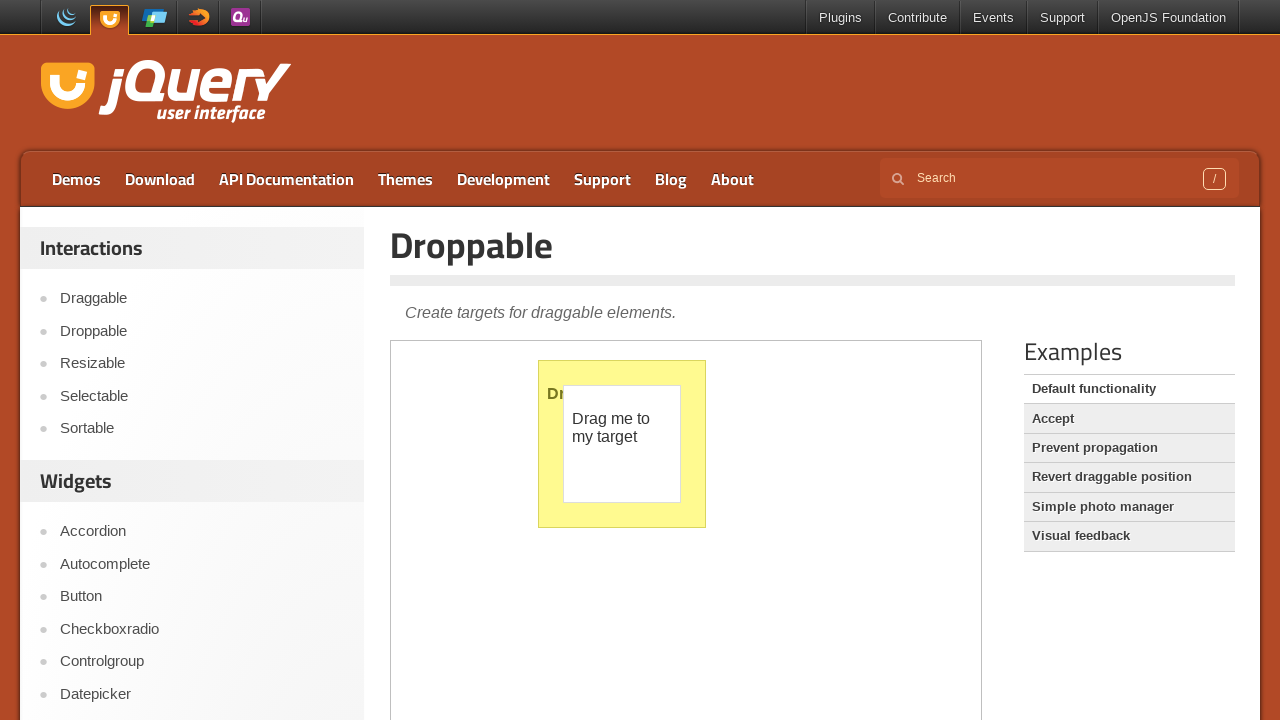